Tests scoped element finding by locating the footer section and left-most column, then opens each link in the left-most footer column in a new tab using keyboard shortcuts, and switches through all opened windows.

Starting URL: https://qaclickacademy.com/practice.php

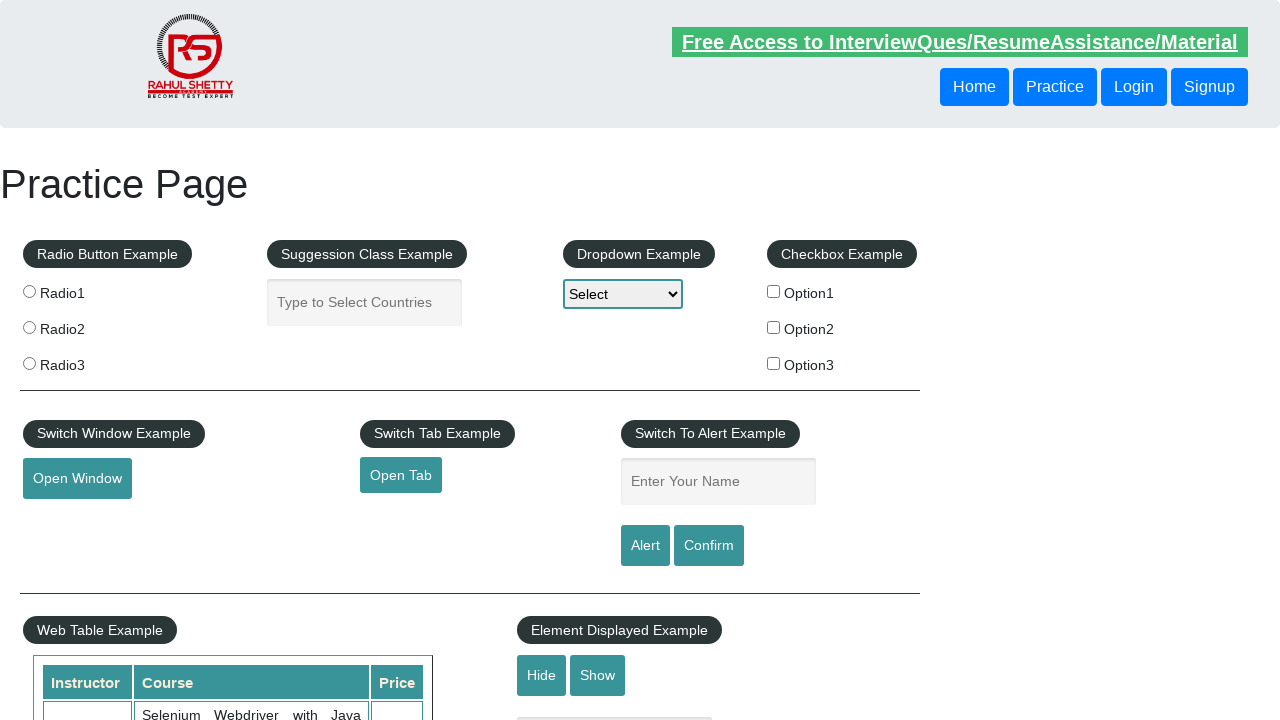

Waited for footer section (#gf-BIG) to load
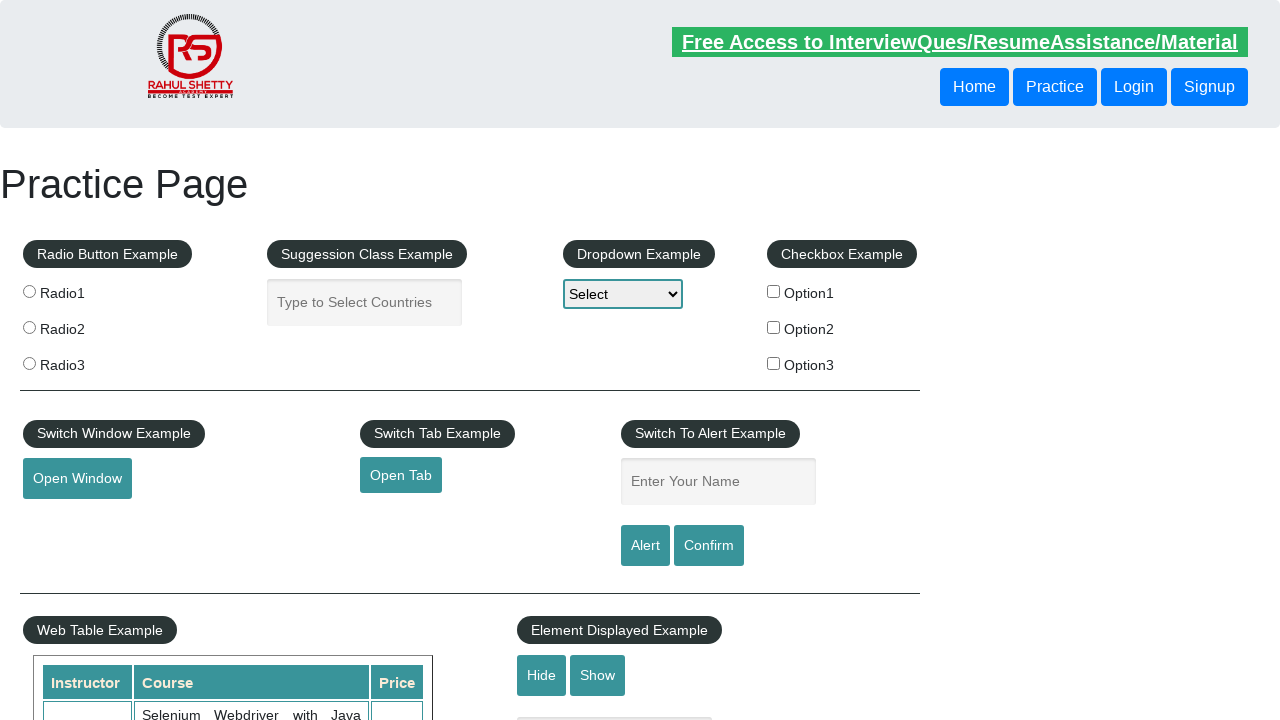

Located the left-most column in footer
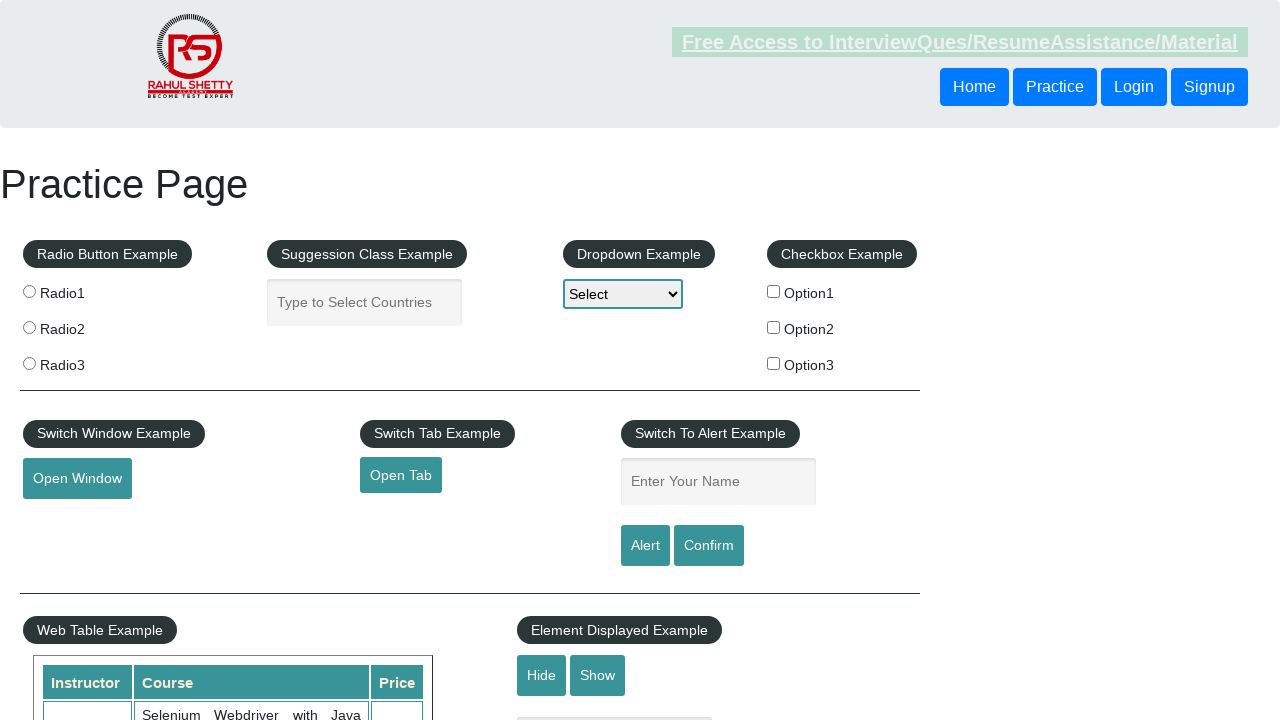

Found 5 links in left-most footer column
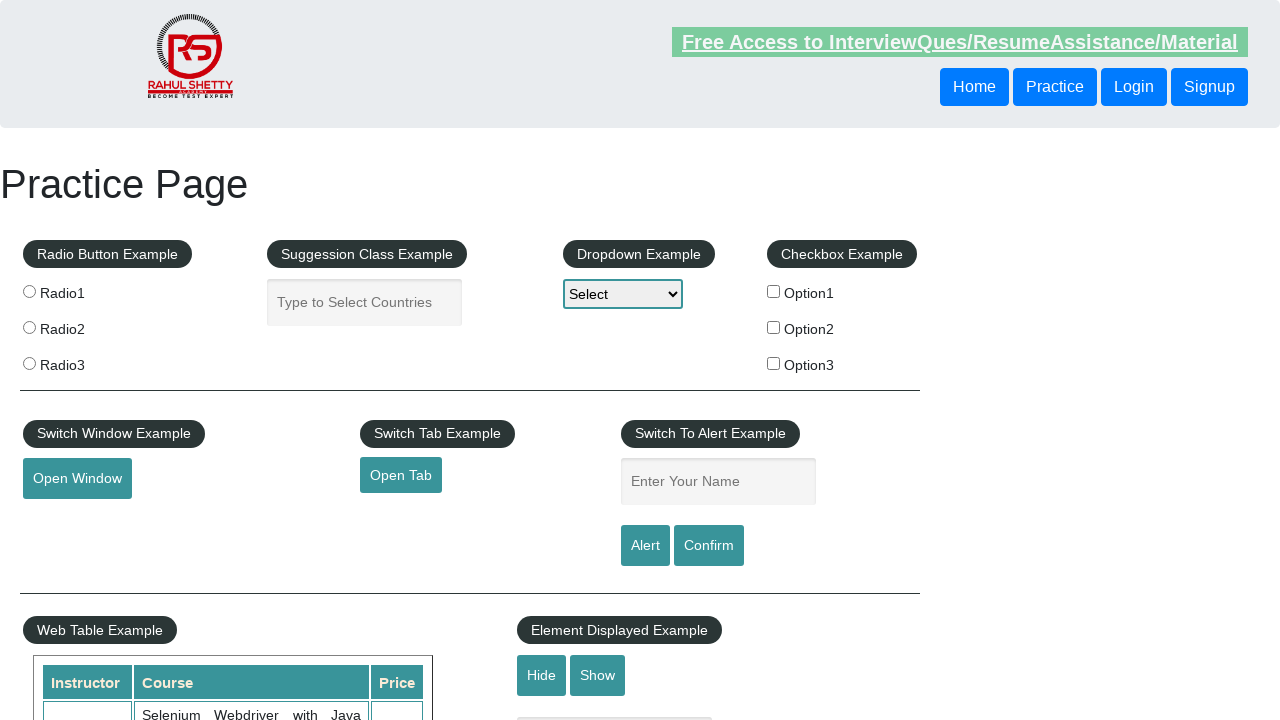

Opened link 1 from left-most footer column in new tab using Ctrl+Click at (68, 520) on xpath=//table/tbody/tr/td[1]/ul >> a >> nth=1
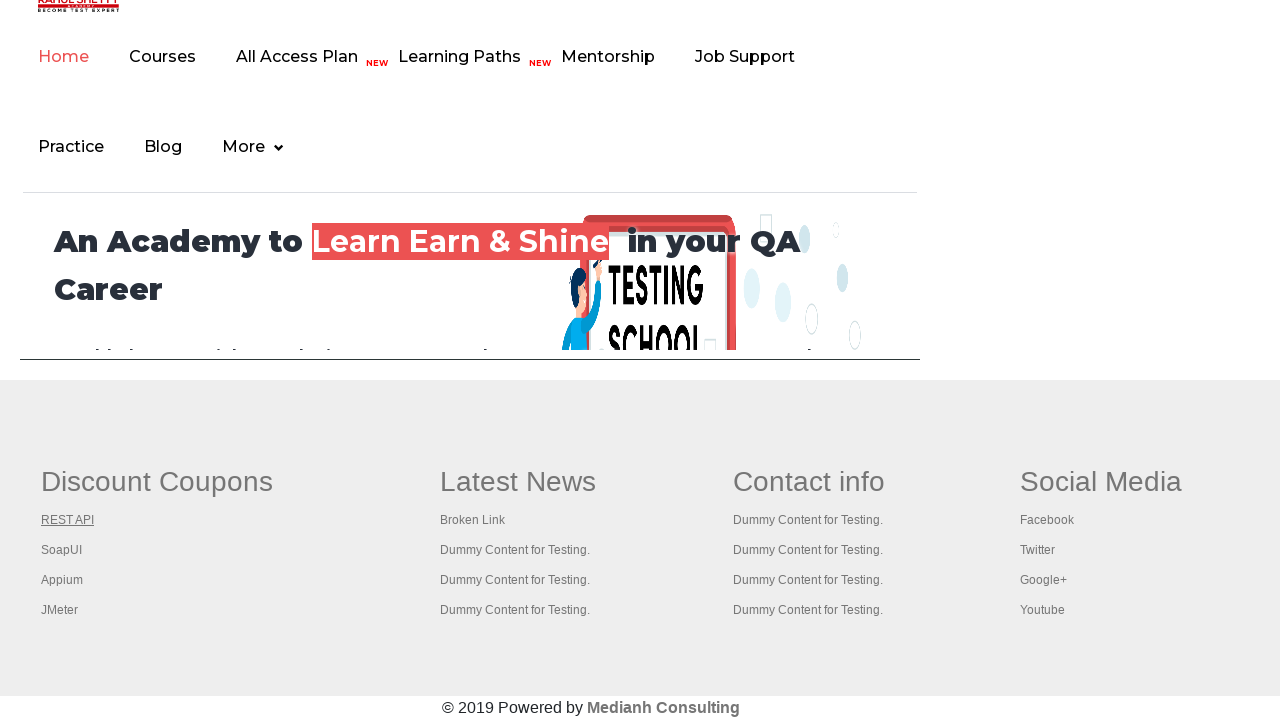

Waited 1000ms for tab to initialize
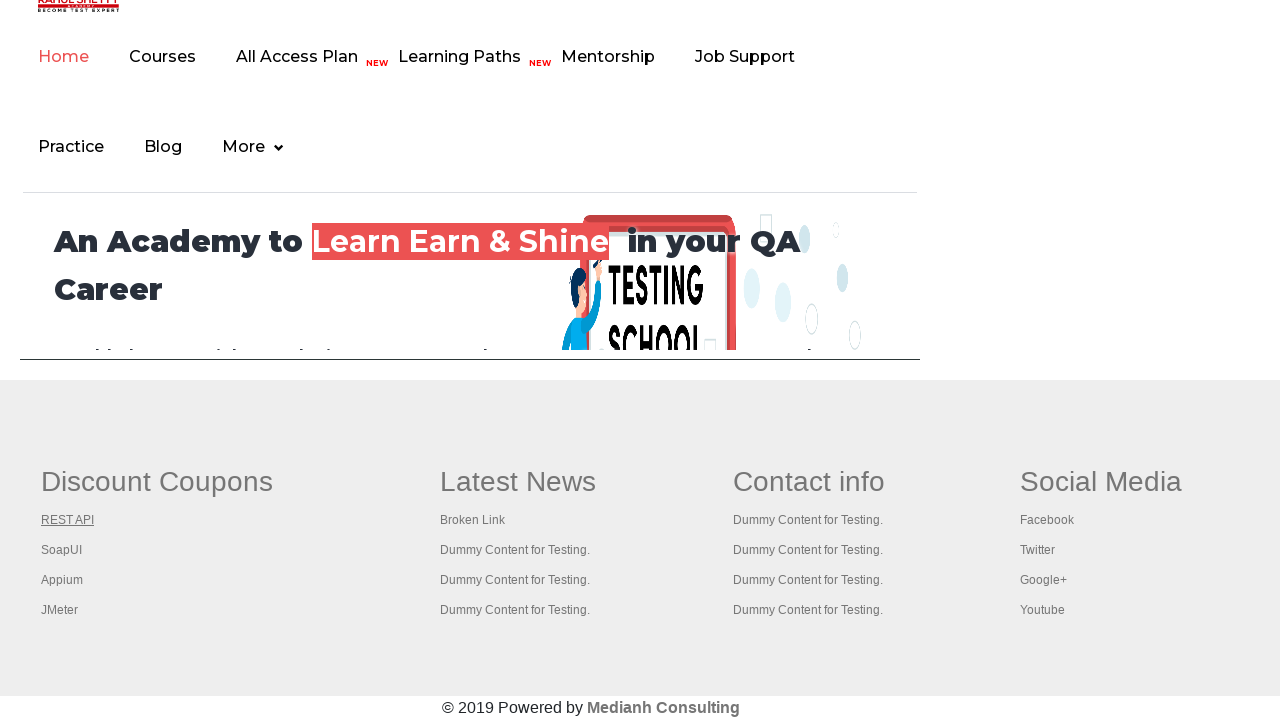

Opened link 2 from left-most footer column in new tab using Ctrl+Click at (62, 550) on xpath=//table/tbody/tr/td[1]/ul >> a >> nth=2
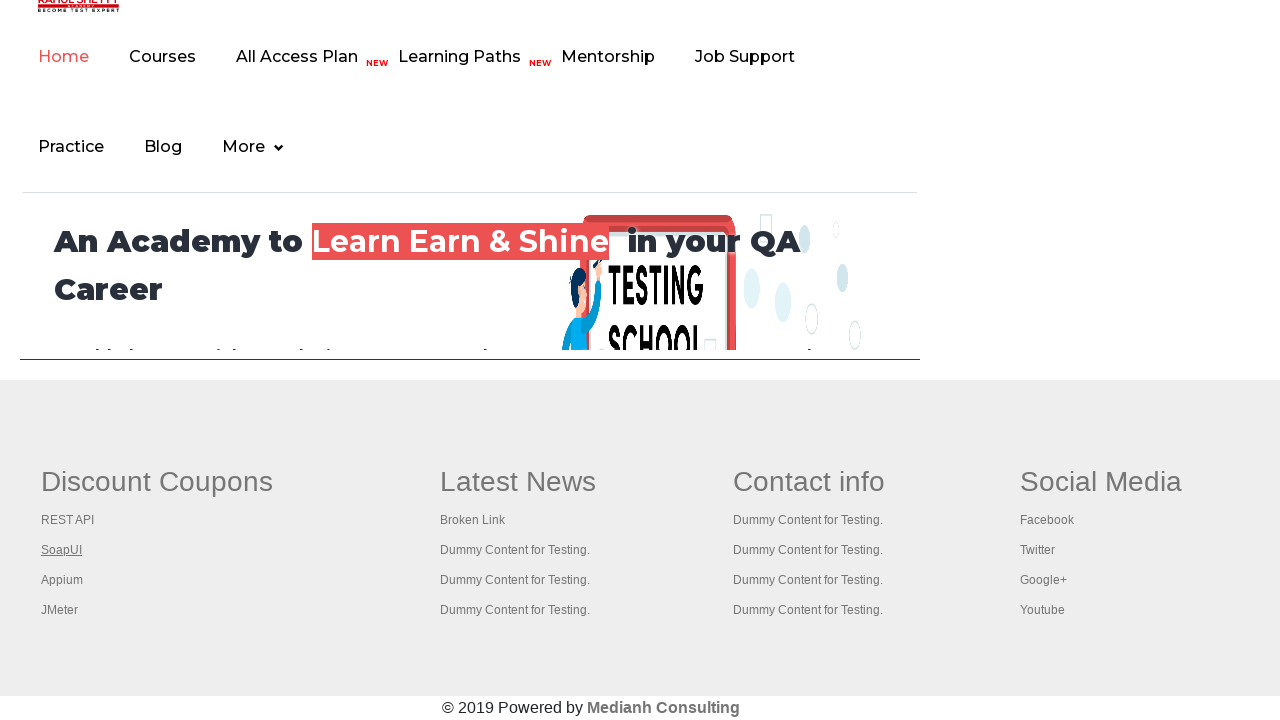

Waited 1000ms for tab to initialize
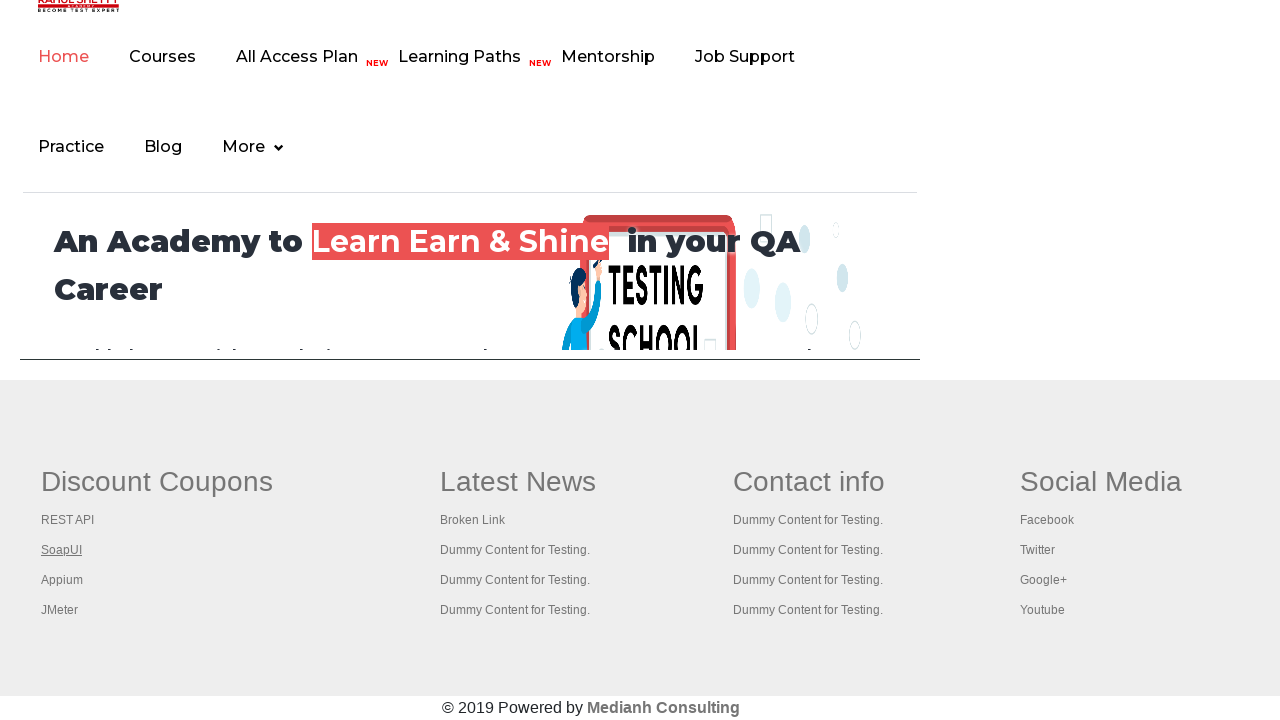

Opened link 3 from left-most footer column in new tab using Ctrl+Click at (62, 580) on xpath=//table/tbody/tr/td[1]/ul >> a >> nth=3
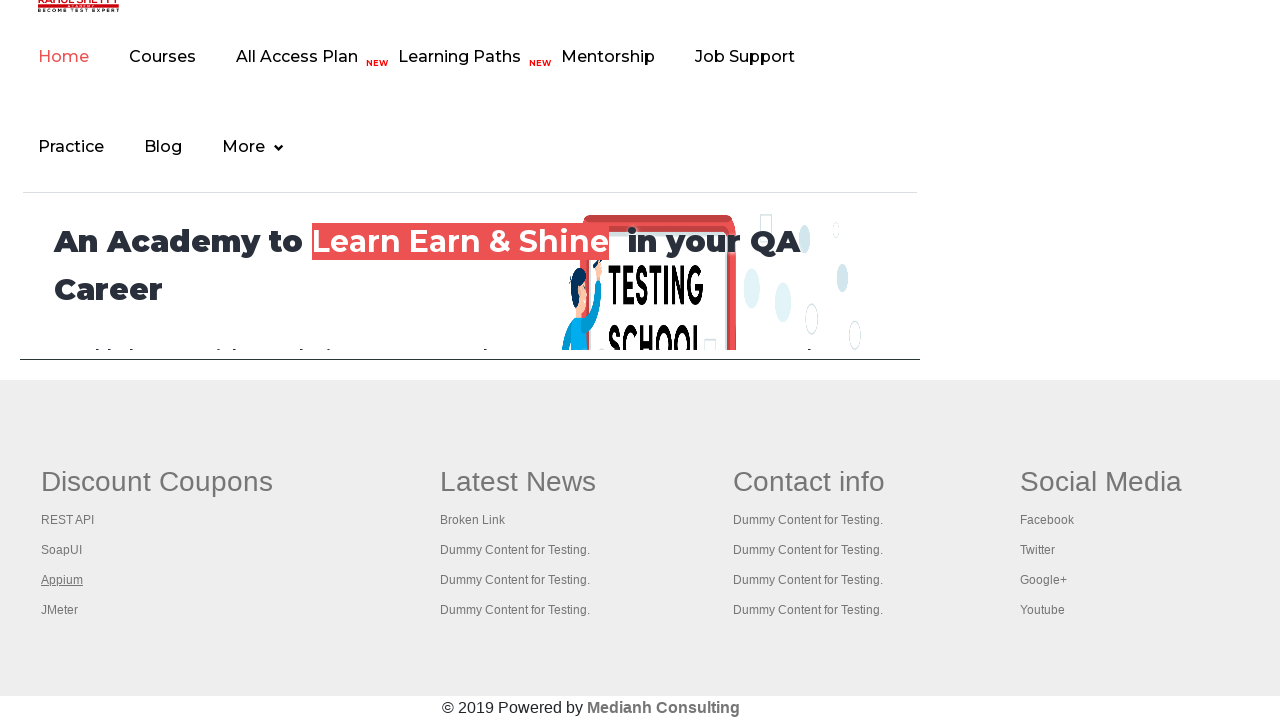

Waited 1000ms for tab to initialize
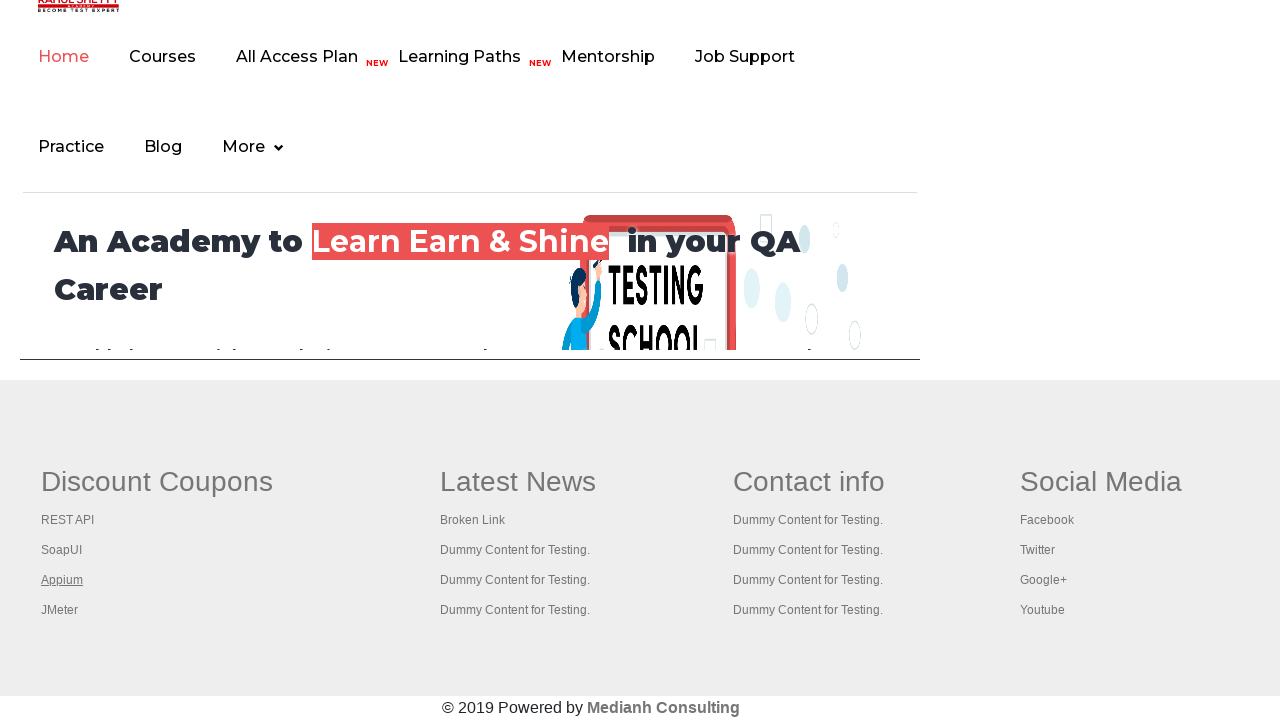

Opened link 4 from left-most footer column in new tab using Ctrl+Click at (60, 610) on xpath=//table/tbody/tr/td[1]/ul >> a >> nth=4
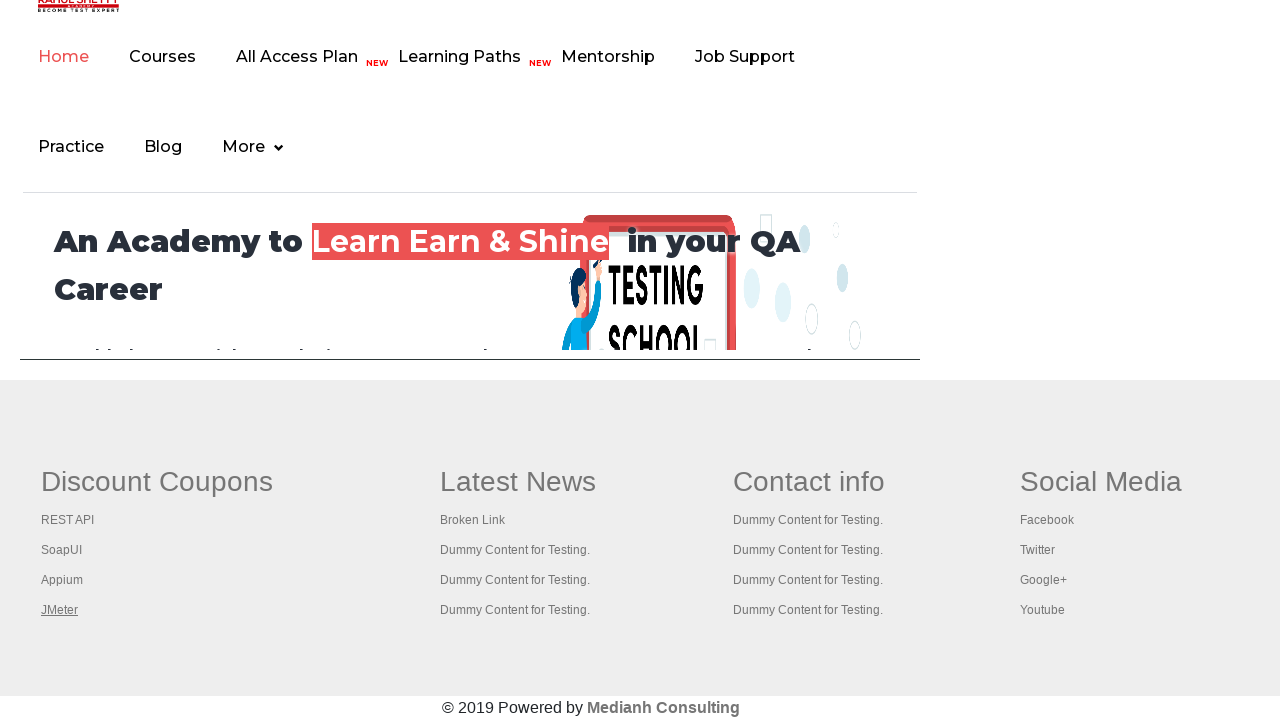

Waited 1000ms for tab to initialize
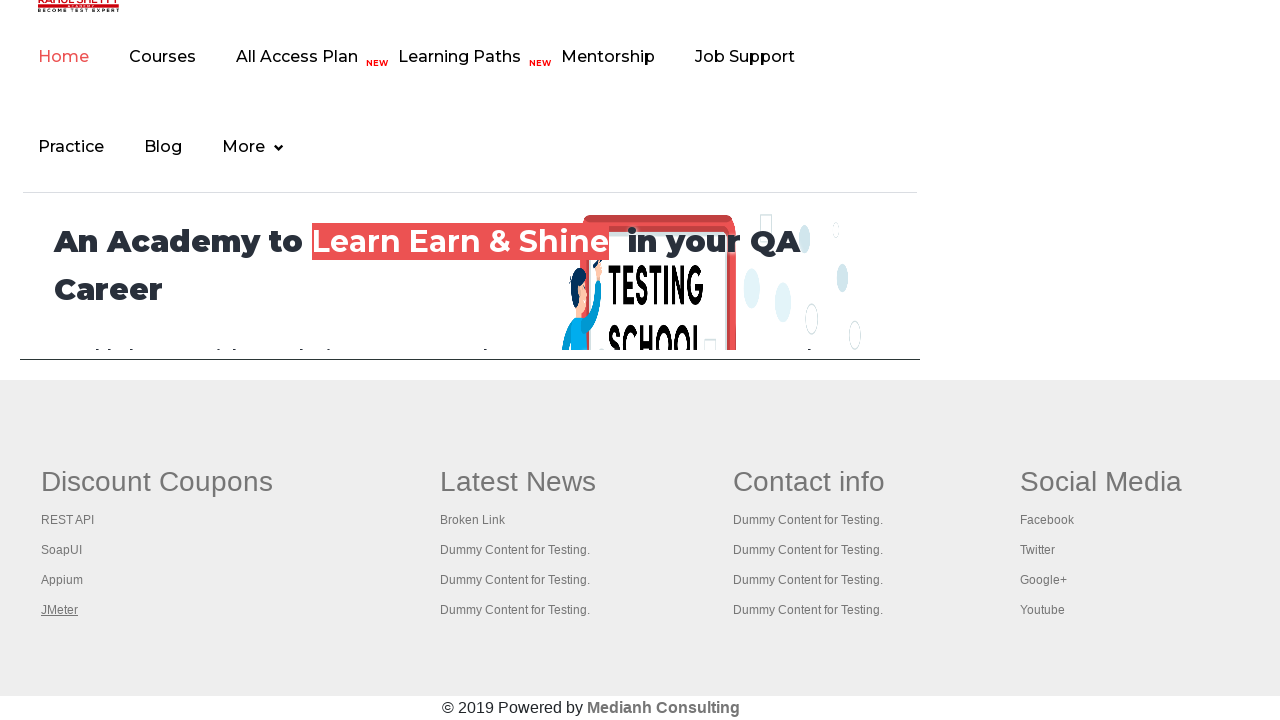

Retrieved all open pages/tabs (5 total)
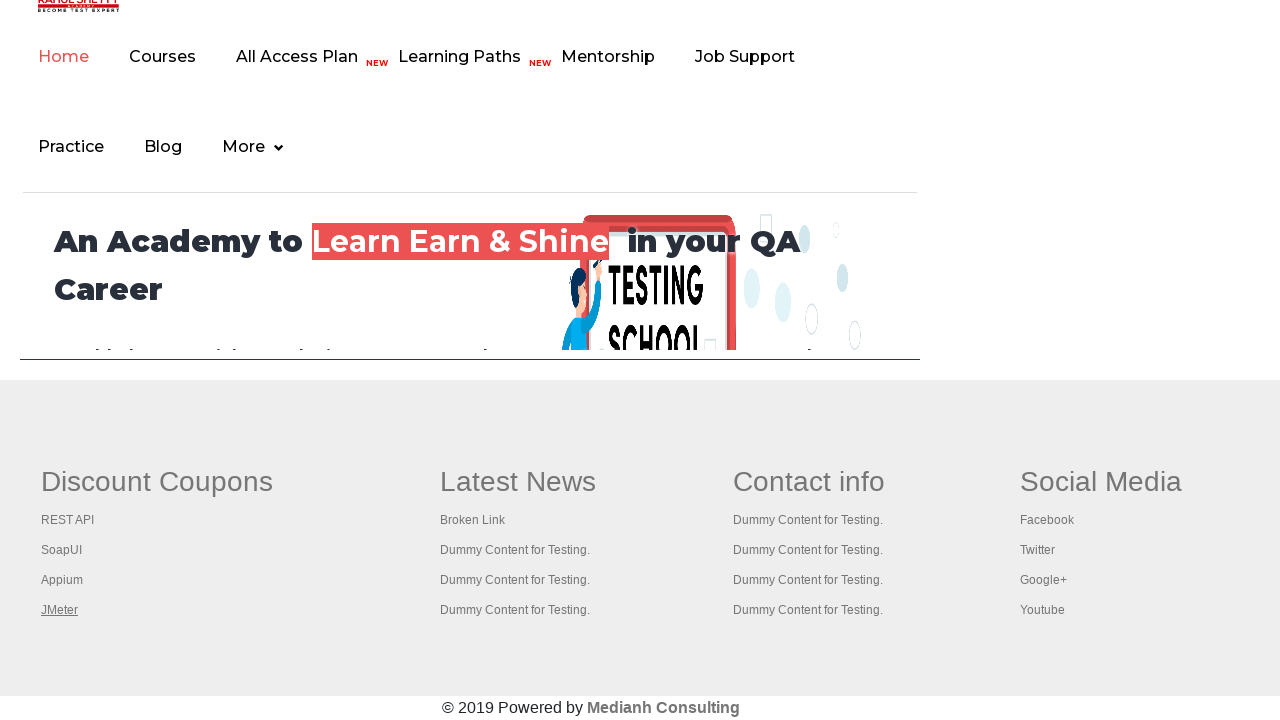

Brought tab to front
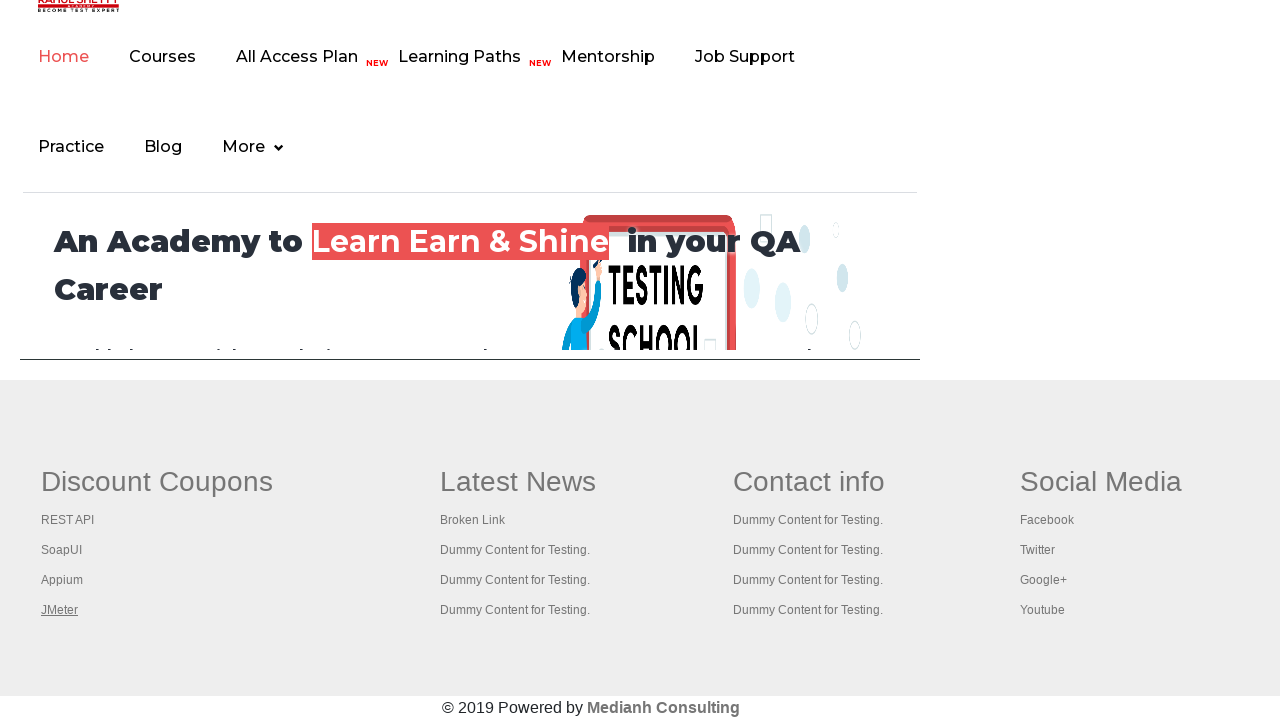

Waited for tab content to load (domcontentloaded)
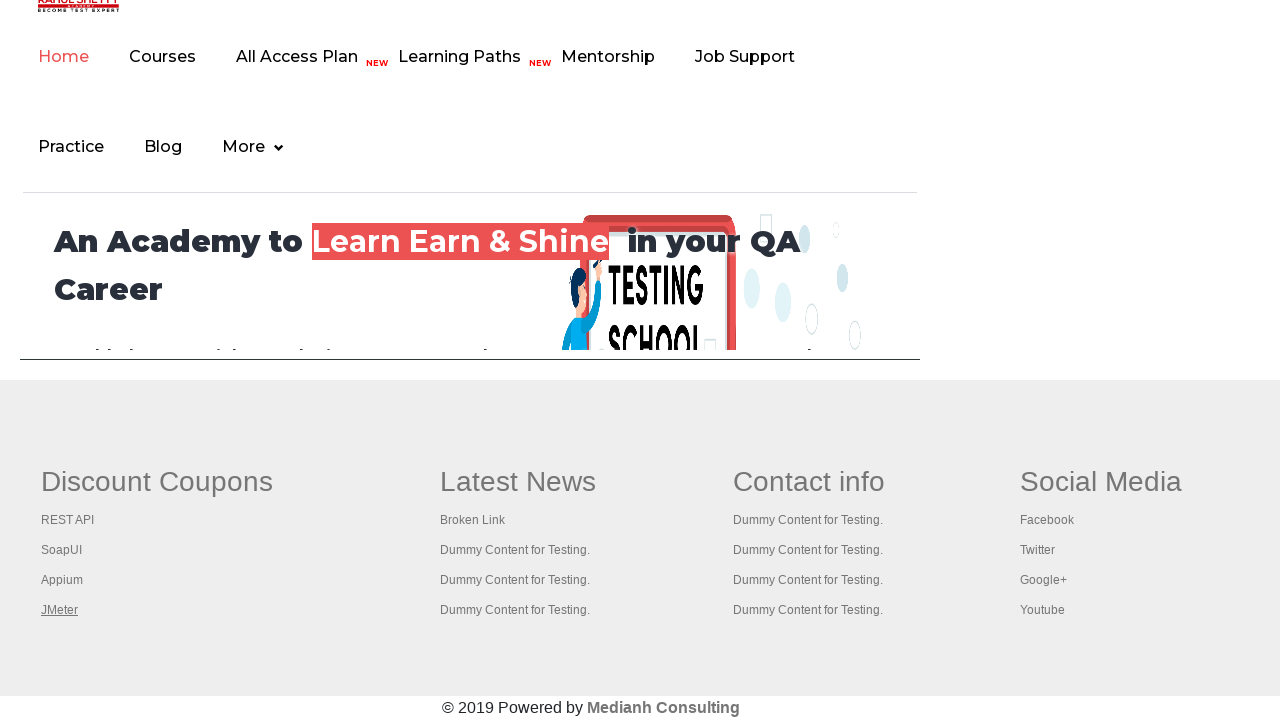

Brought tab to front
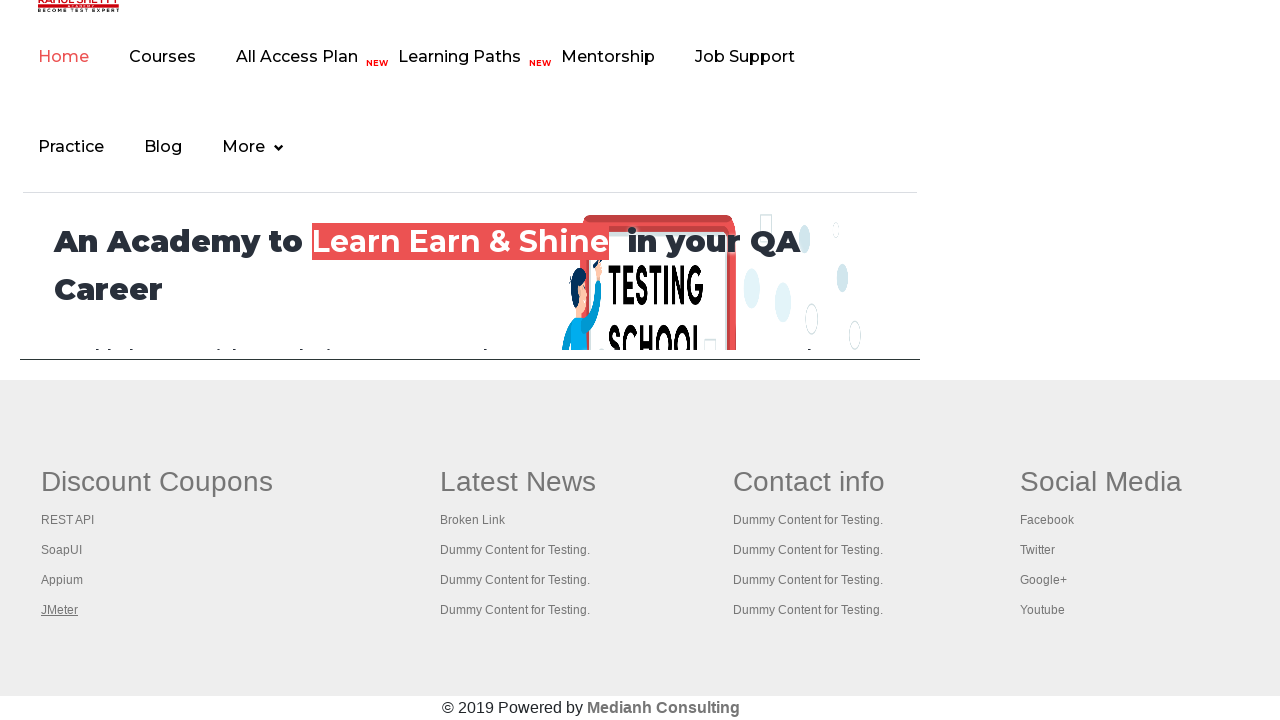

Waited for tab content to load (domcontentloaded)
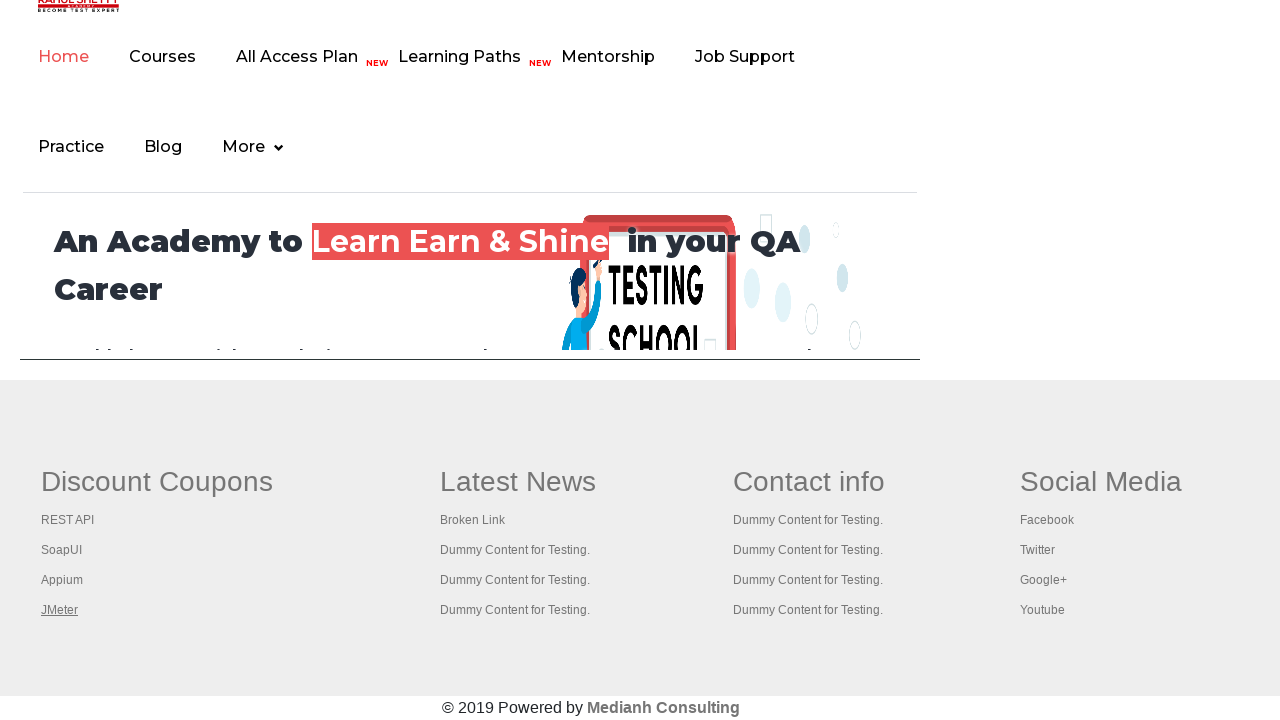

Brought tab to front
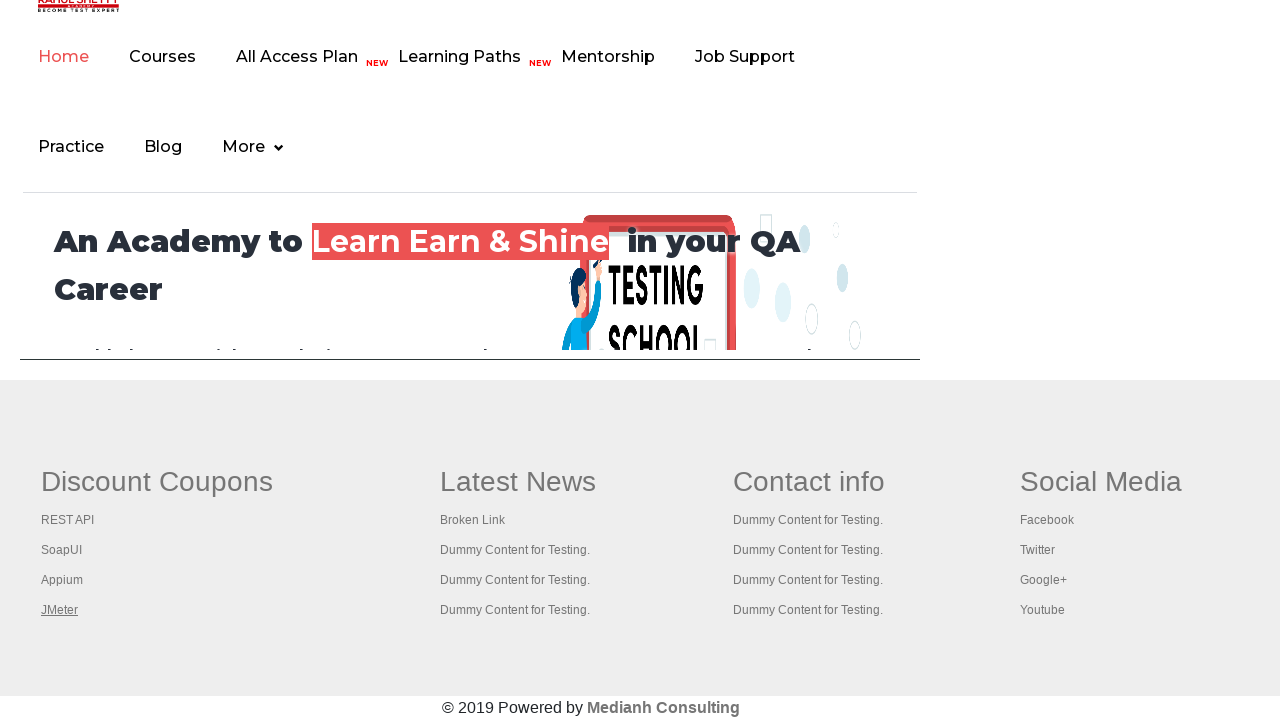

Waited for tab content to load (domcontentloaded)
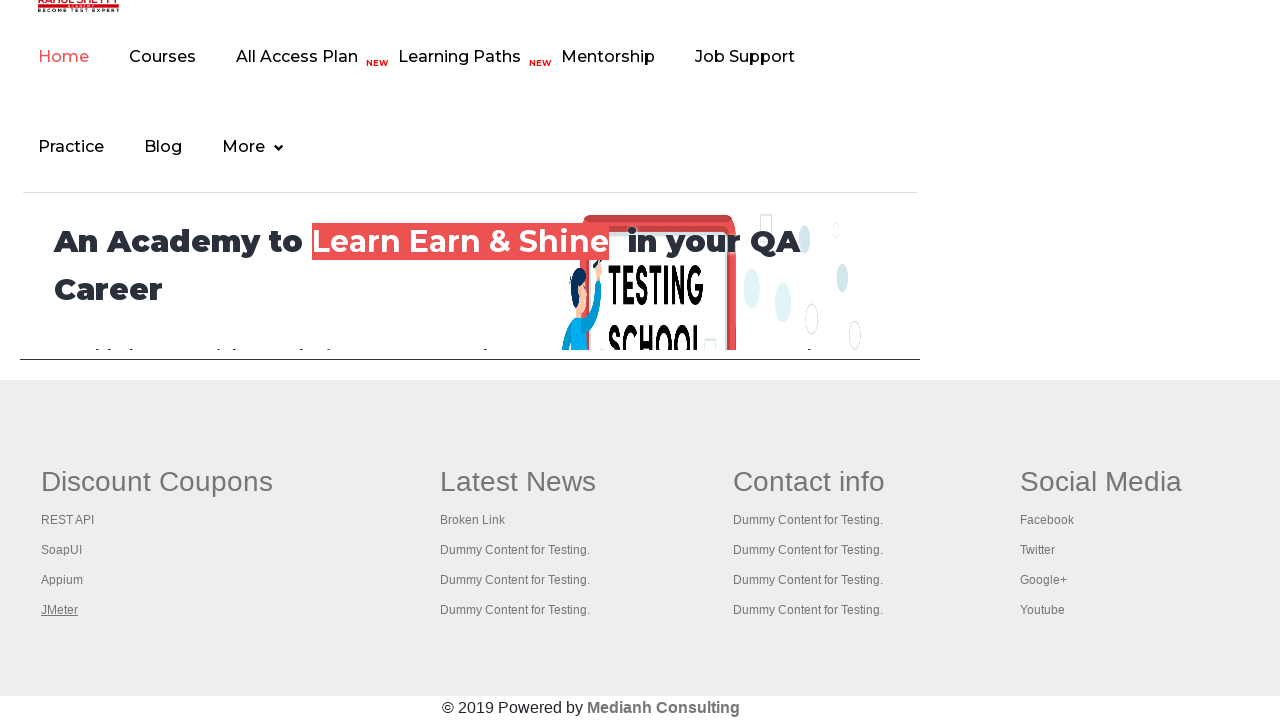

Brought tab to front
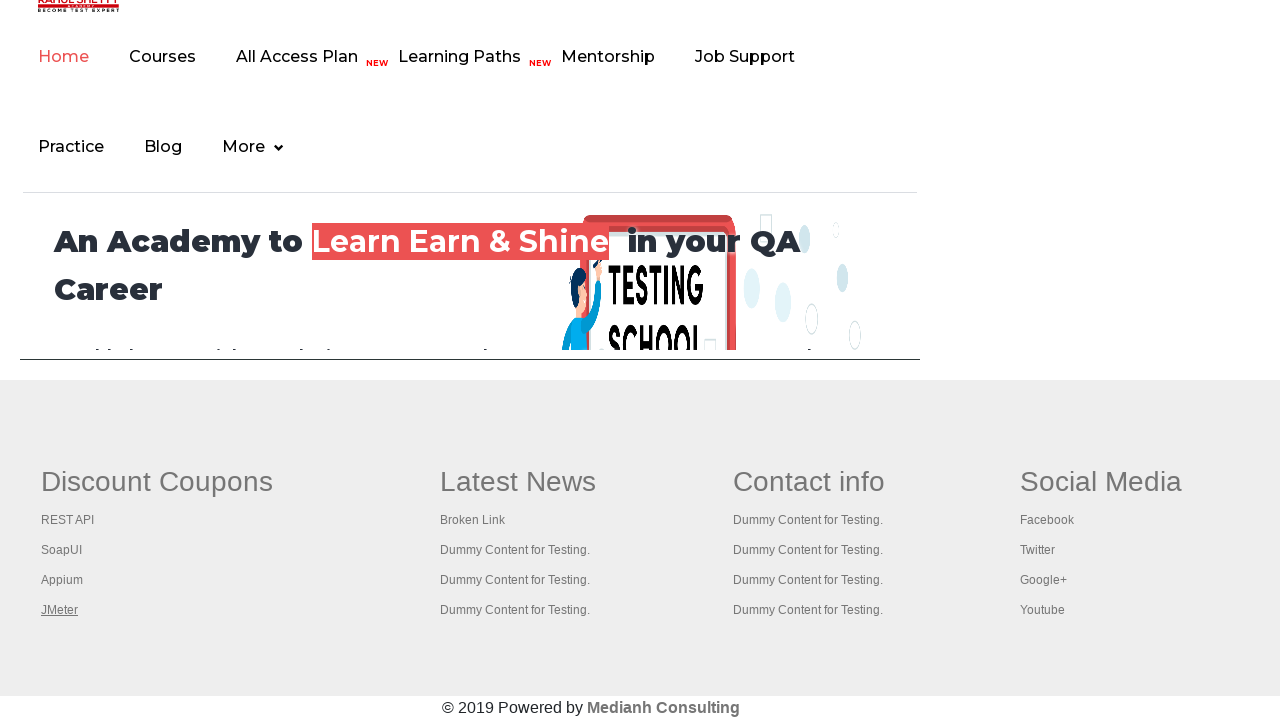

Waited for tab content to load (domcontentloaded)
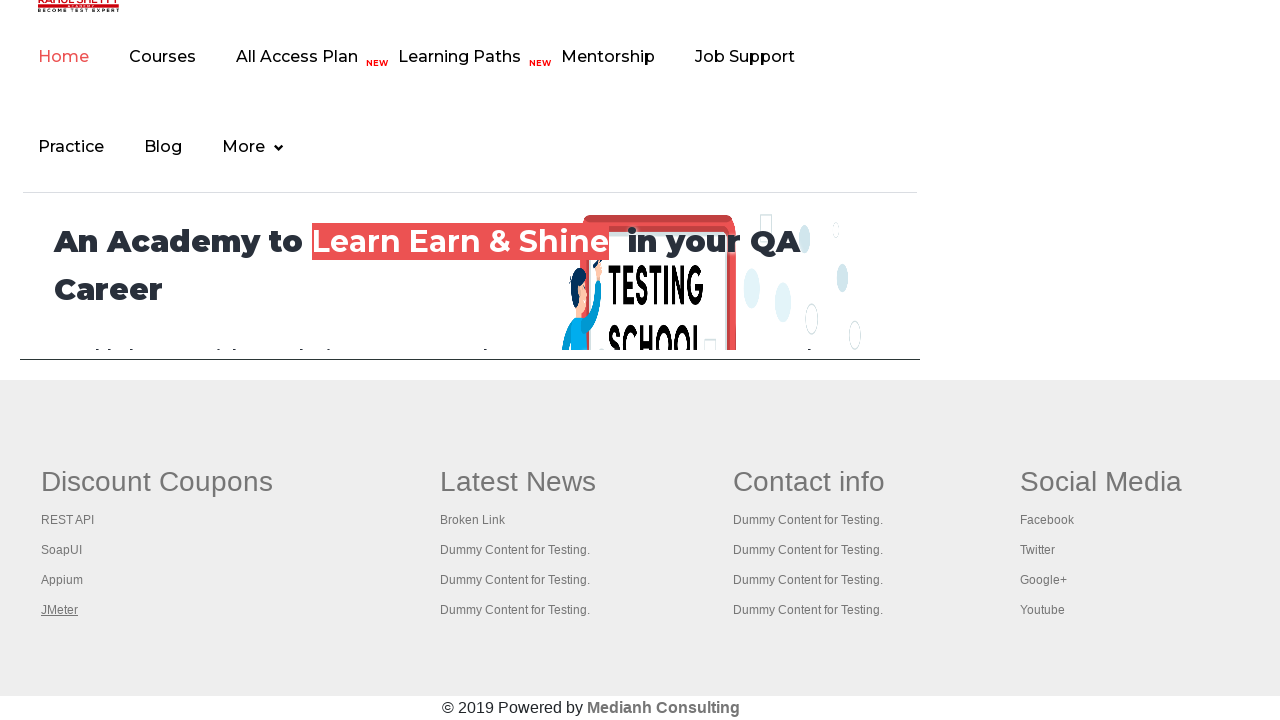

Brought tab to front
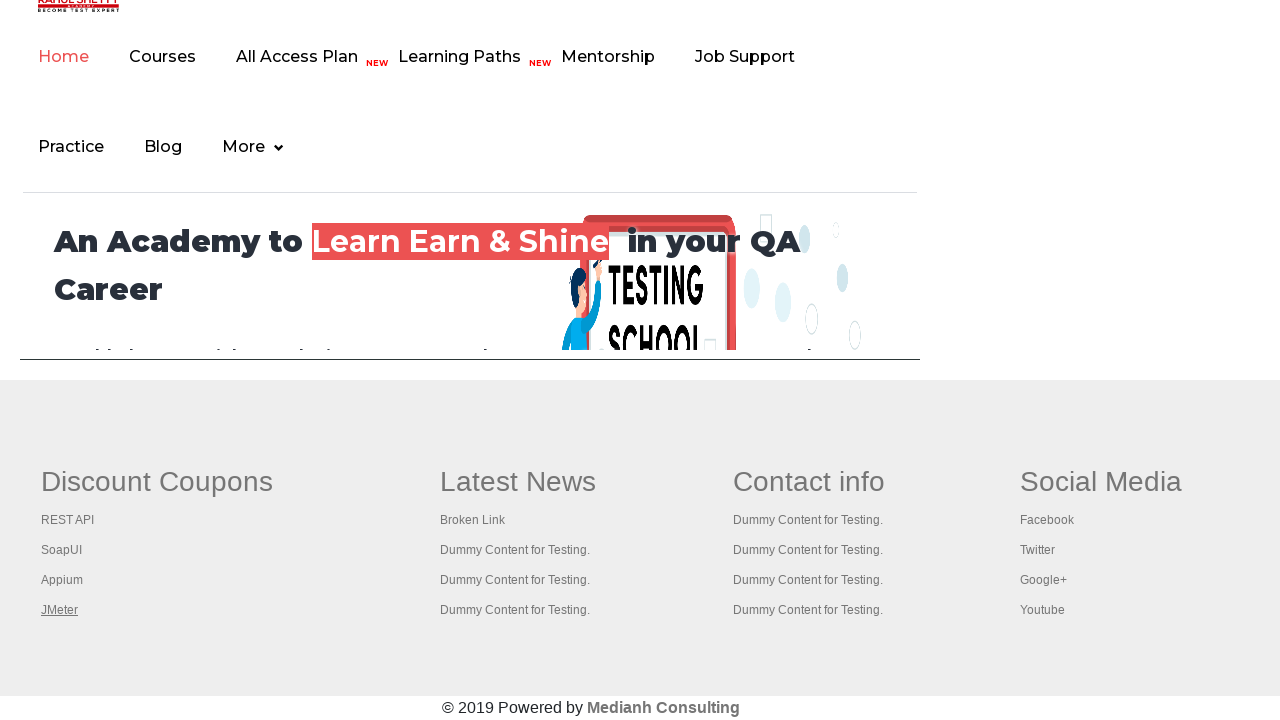

Waited for tab content to load (domcontentloaded)
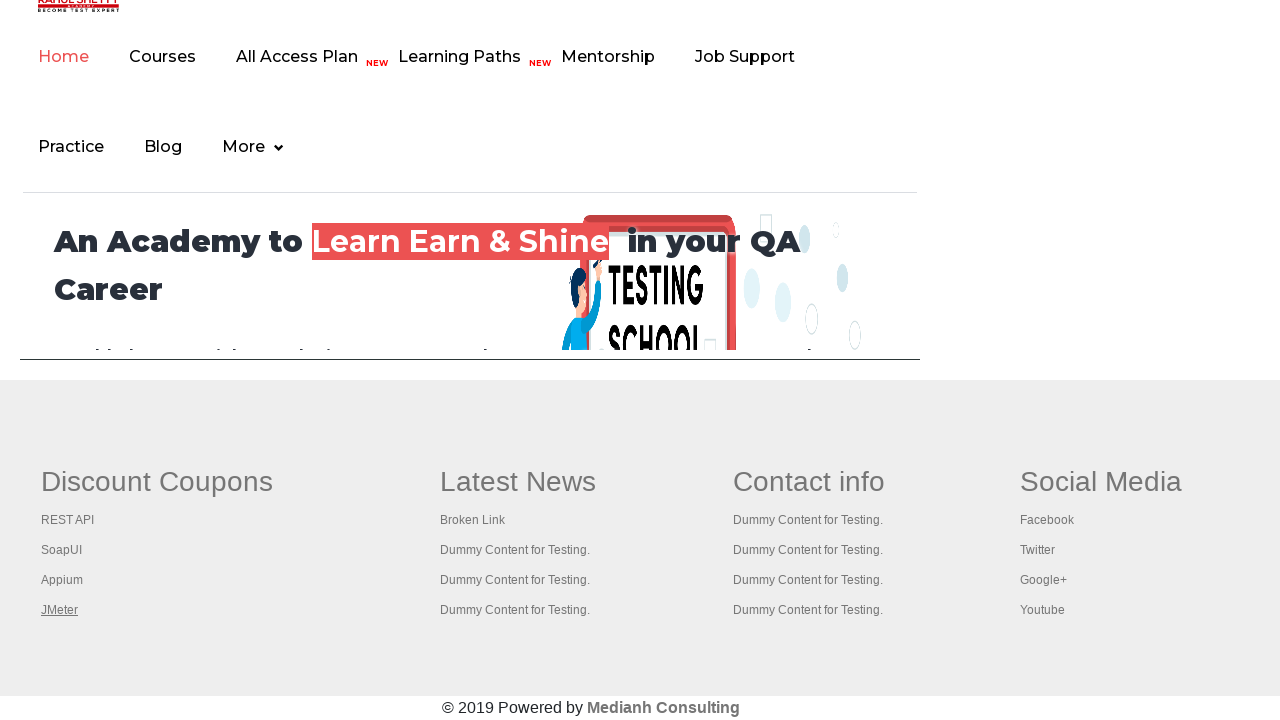

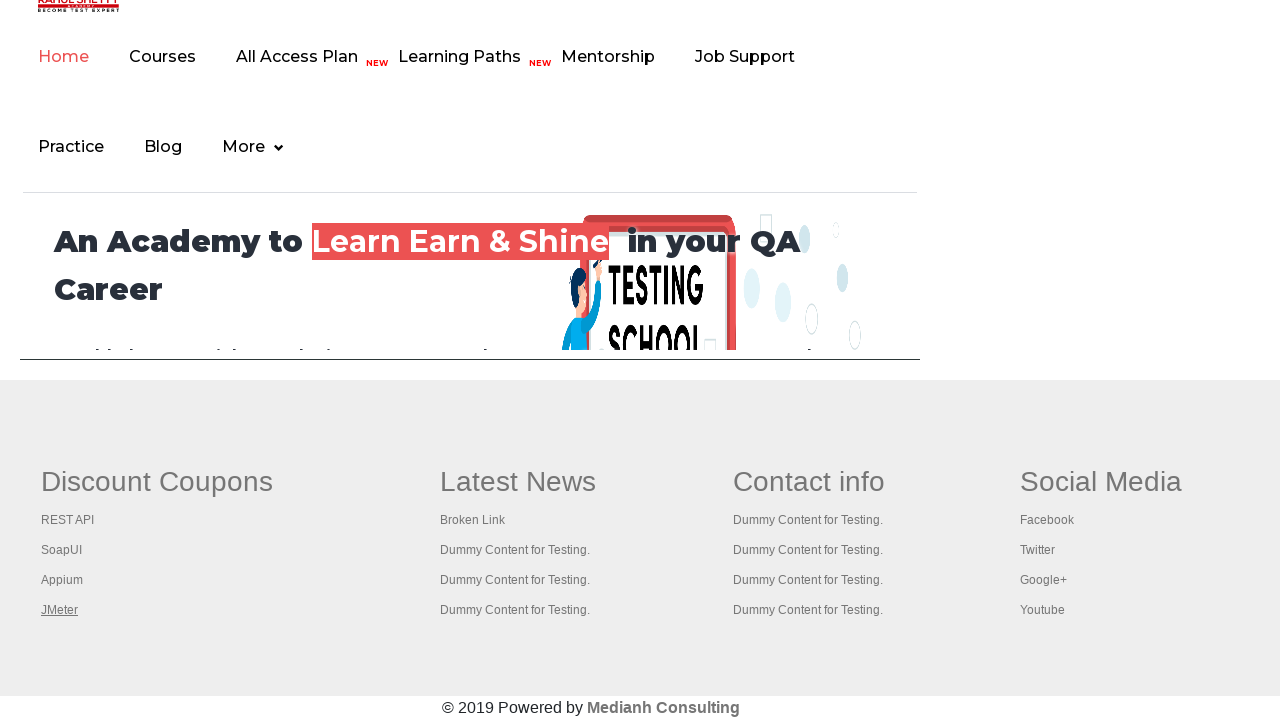